Automates filling and submitting a Google Form by selecting a multiple-choice option and clicking submit

Starting URL: https://docs.google.com/forms/d/e/1FAIpQLSdgSLozEfmb5gKE8d_hyxBVRiXpvuFFUXdTVlPOVuRLfDxySg/viewform

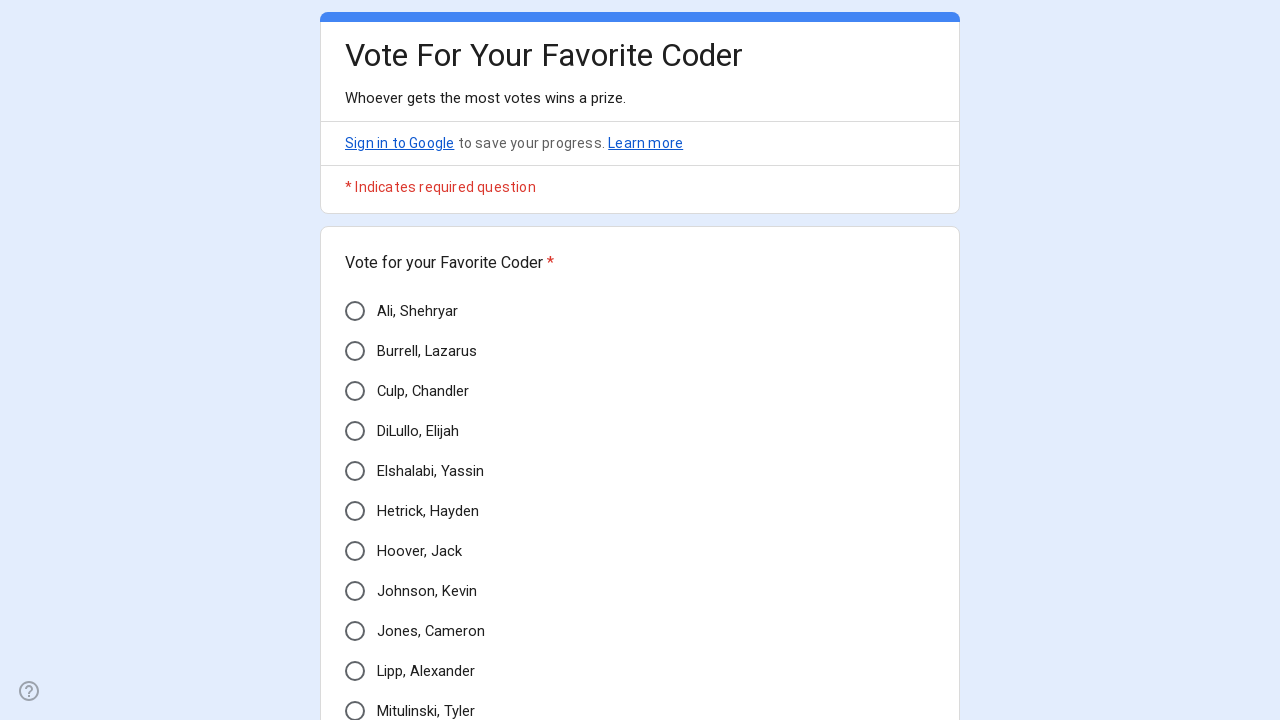

Selected the 6th multiple-choice option in the Google Form at (428, 511) on xpath=//div[2]/div/div[2]/div/div/div/div[2]/div/div/span/div/div[6]/label/div/d
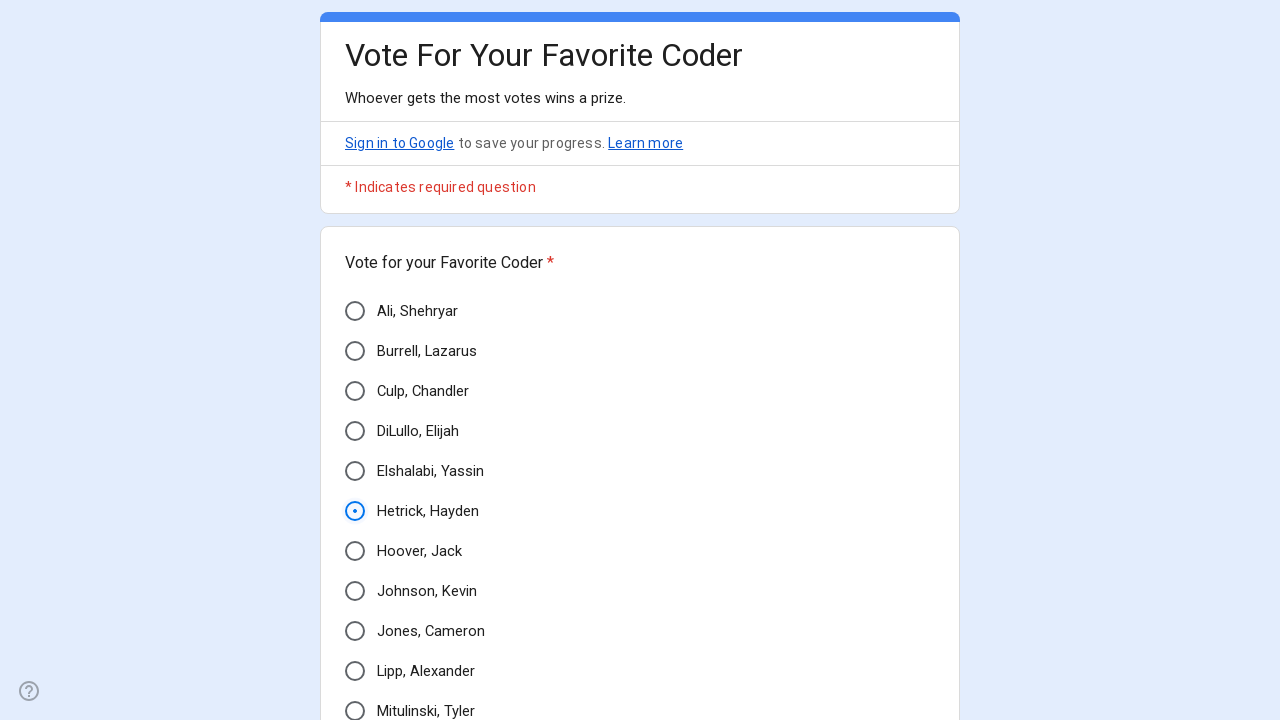

Clicked the submit button to submit the form at (368, 570) on xpath=//div[2]/div/div[3]/div/div[1]/div/span/span
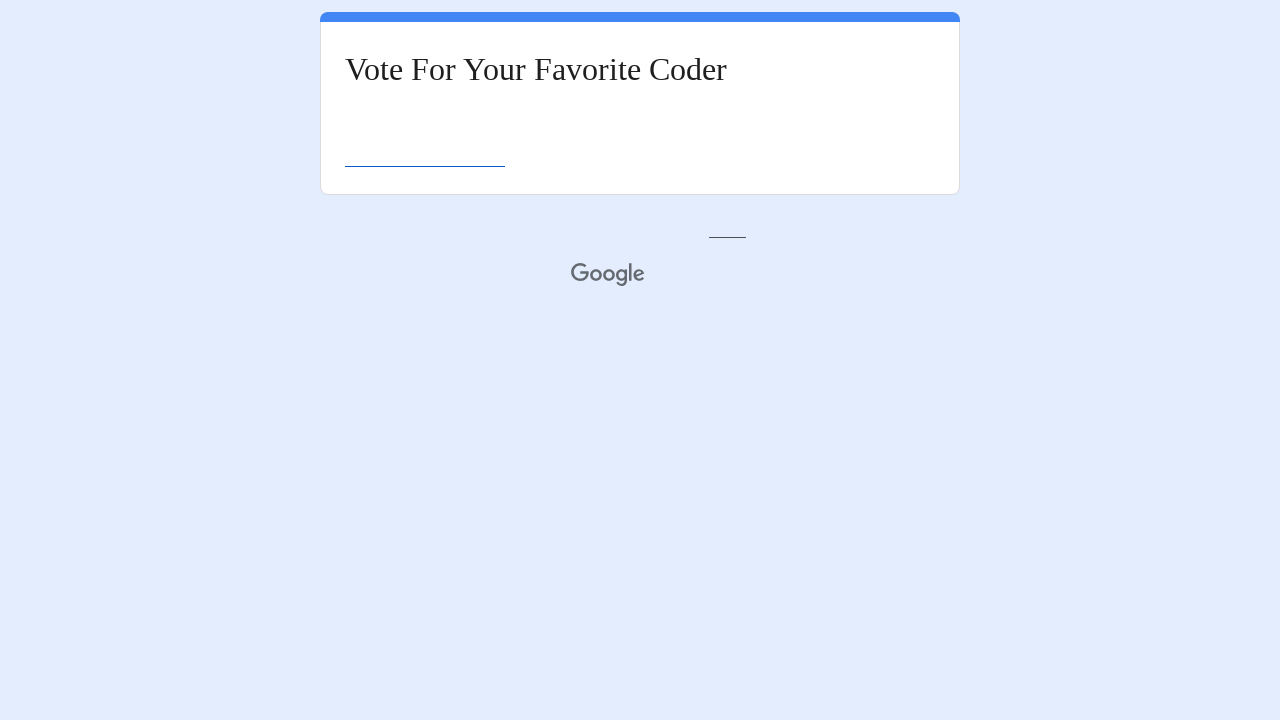

Waited for form submission to complete
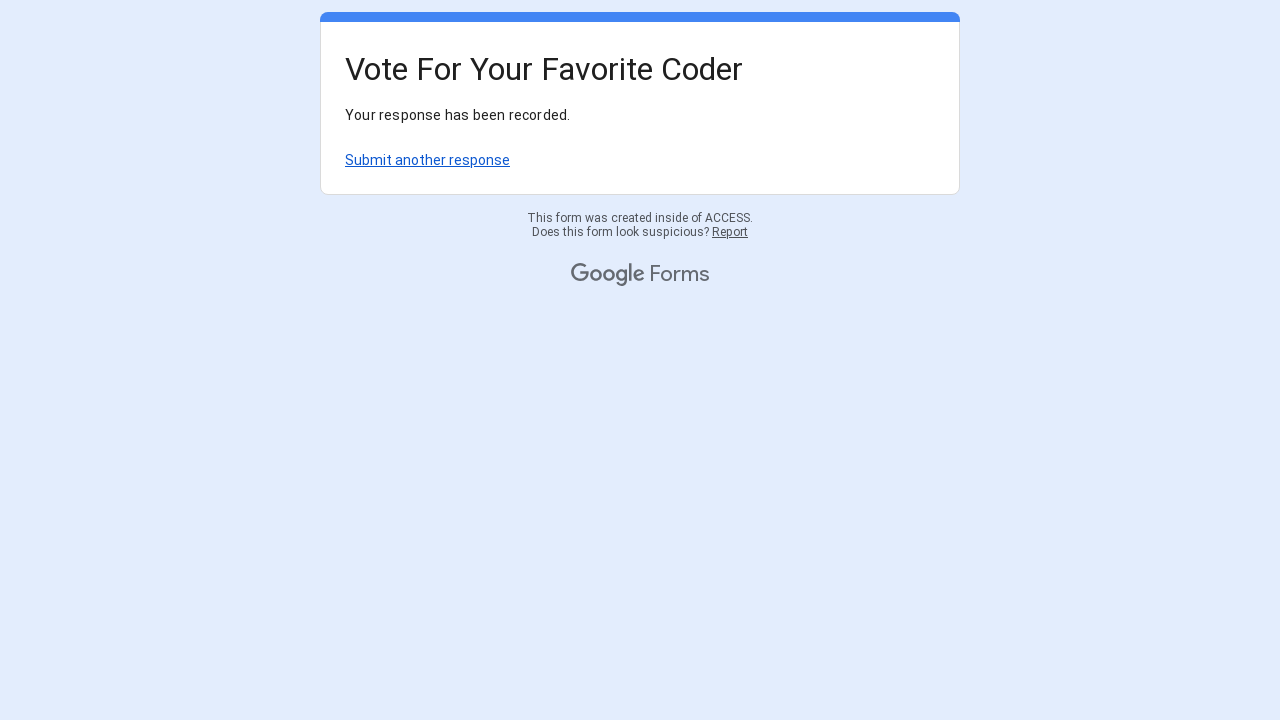

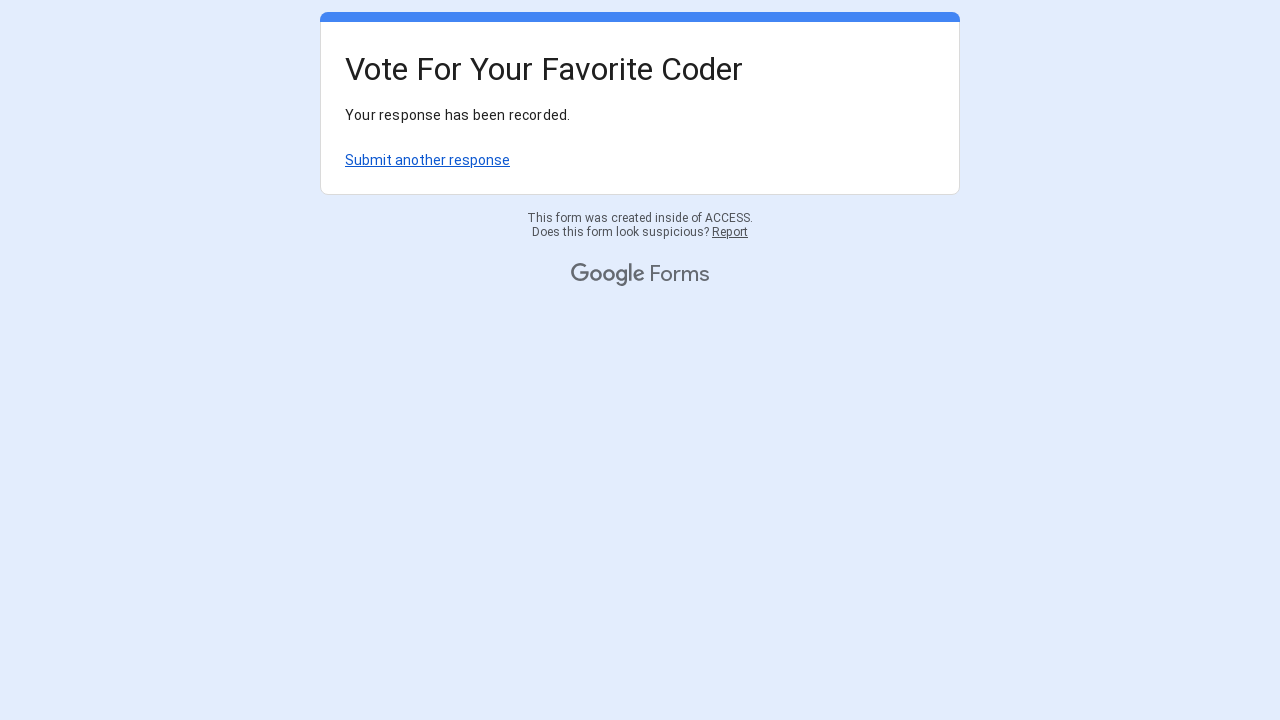